Tests the number input action by entering a number, clicking the result button, and verifying the displayed result

Starting URL: https://kristinek.github.io/site/examples/actions

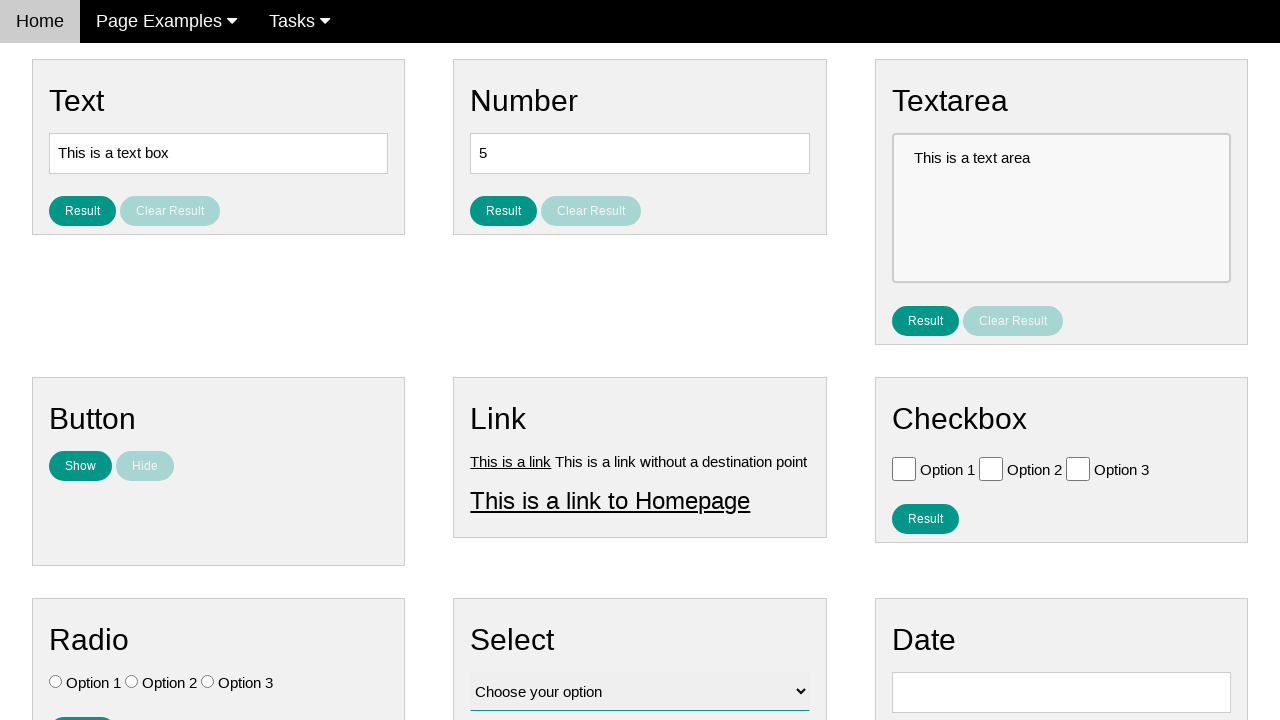

Cleared the number input field on #number
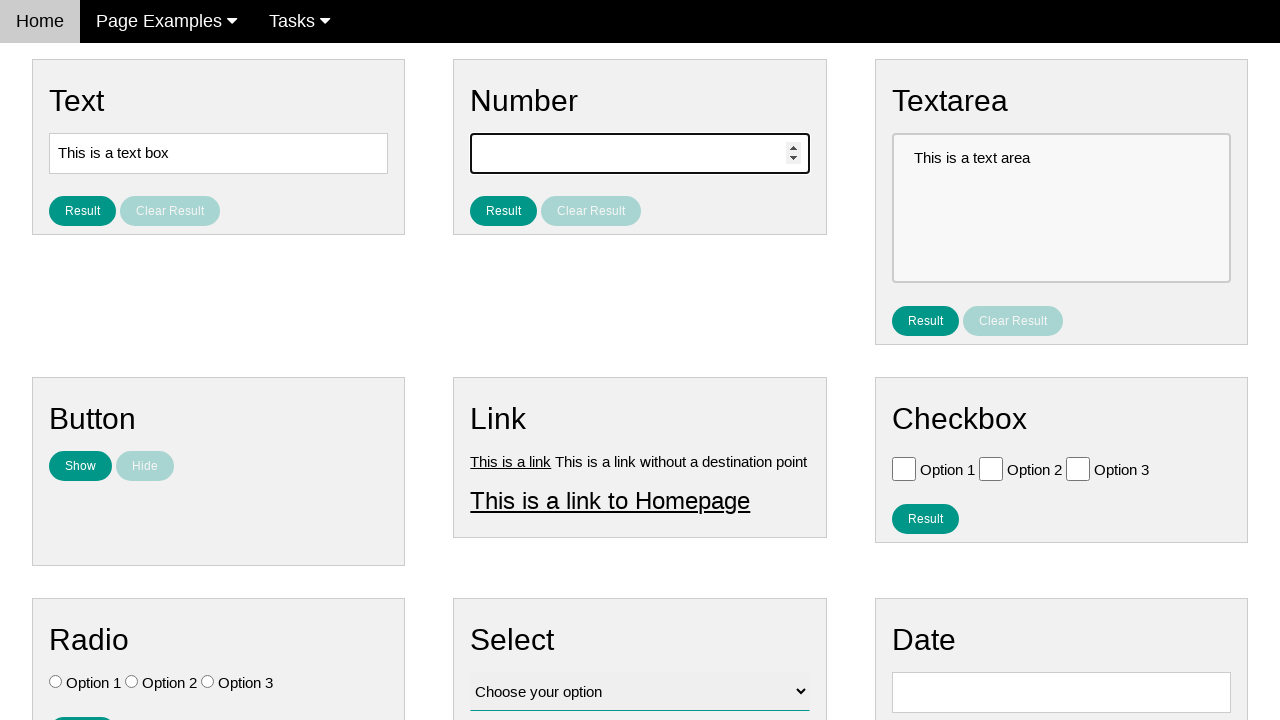

Filled number input field with '42' on #number
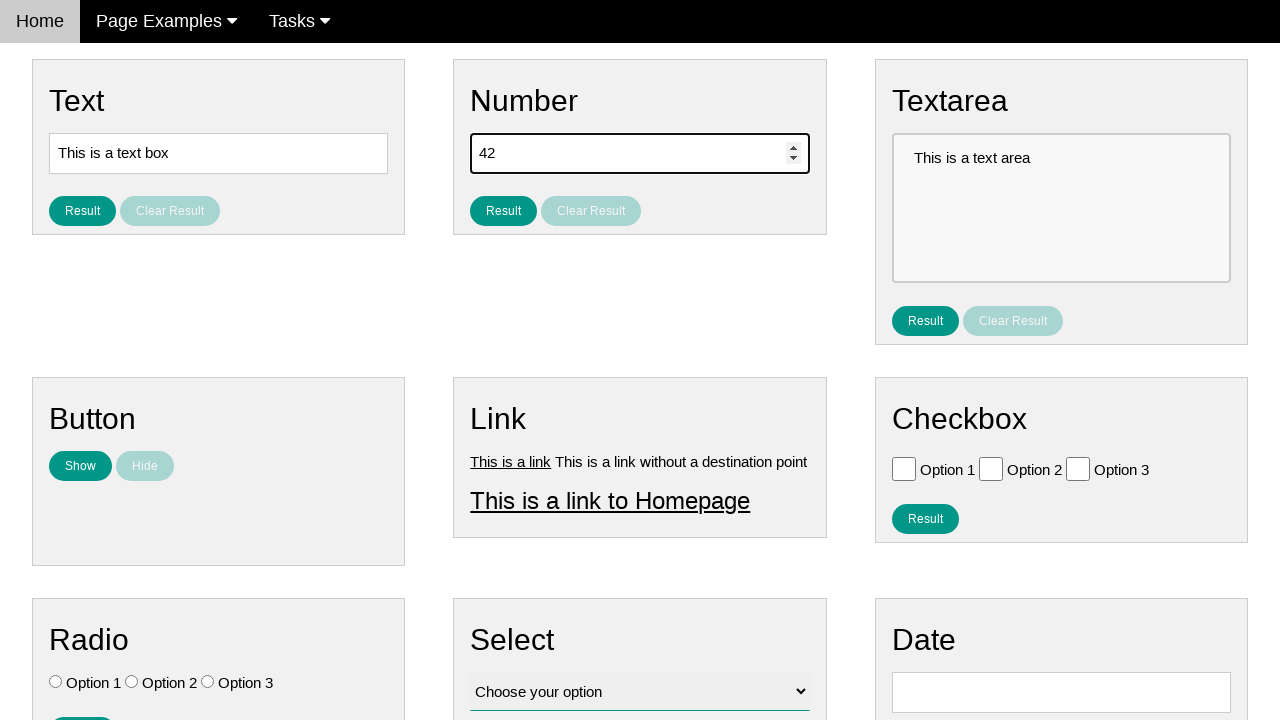

Clicked the result button for number at (504, 211) on #result_button_number
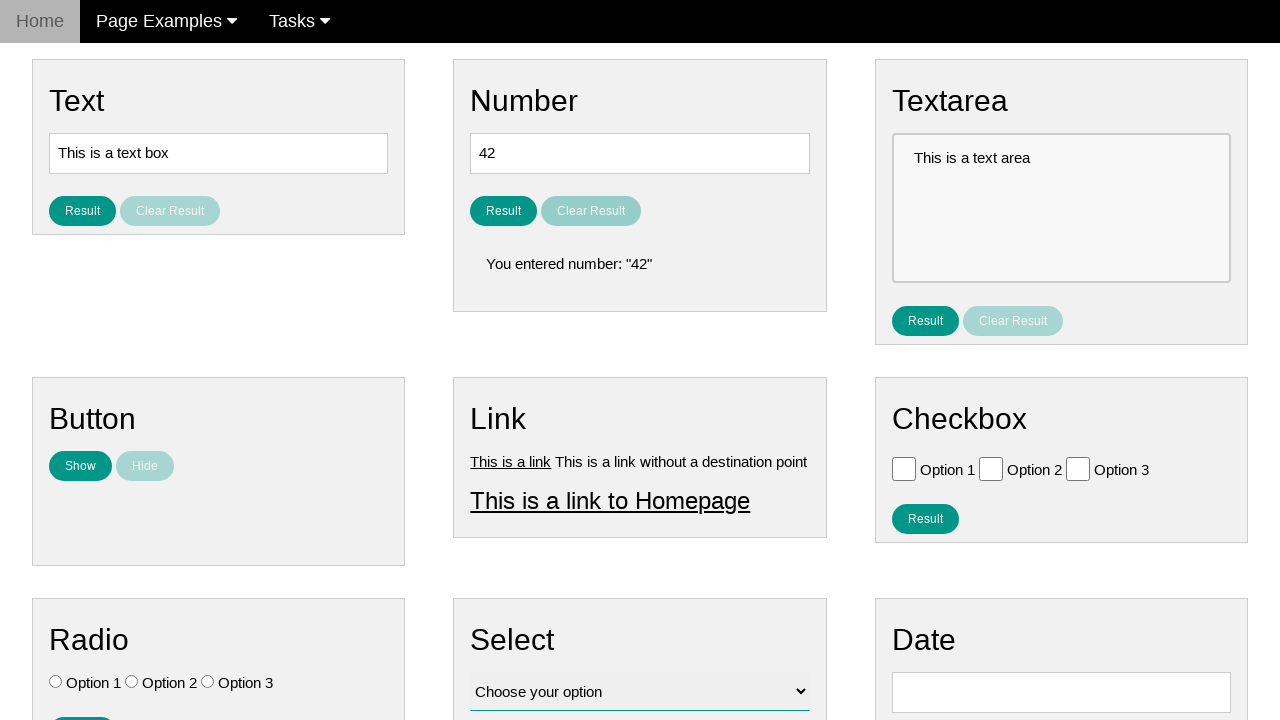

Result number element loaded
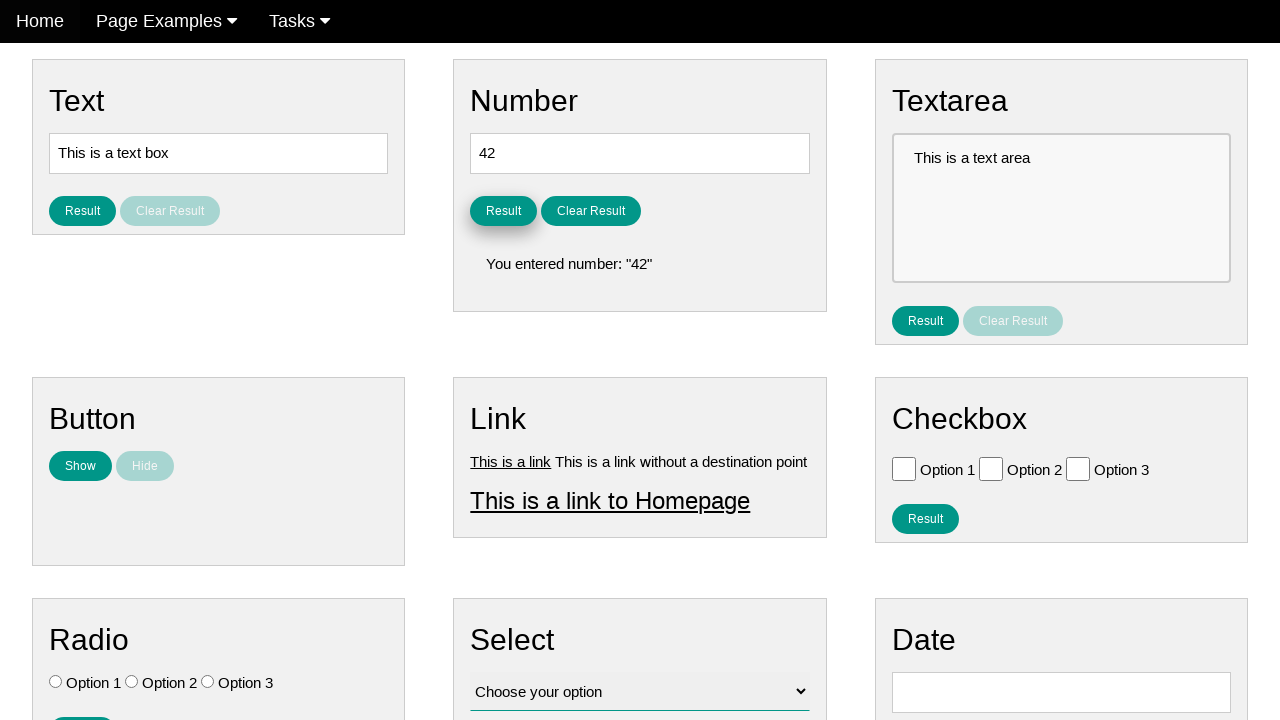

Result number element is visible
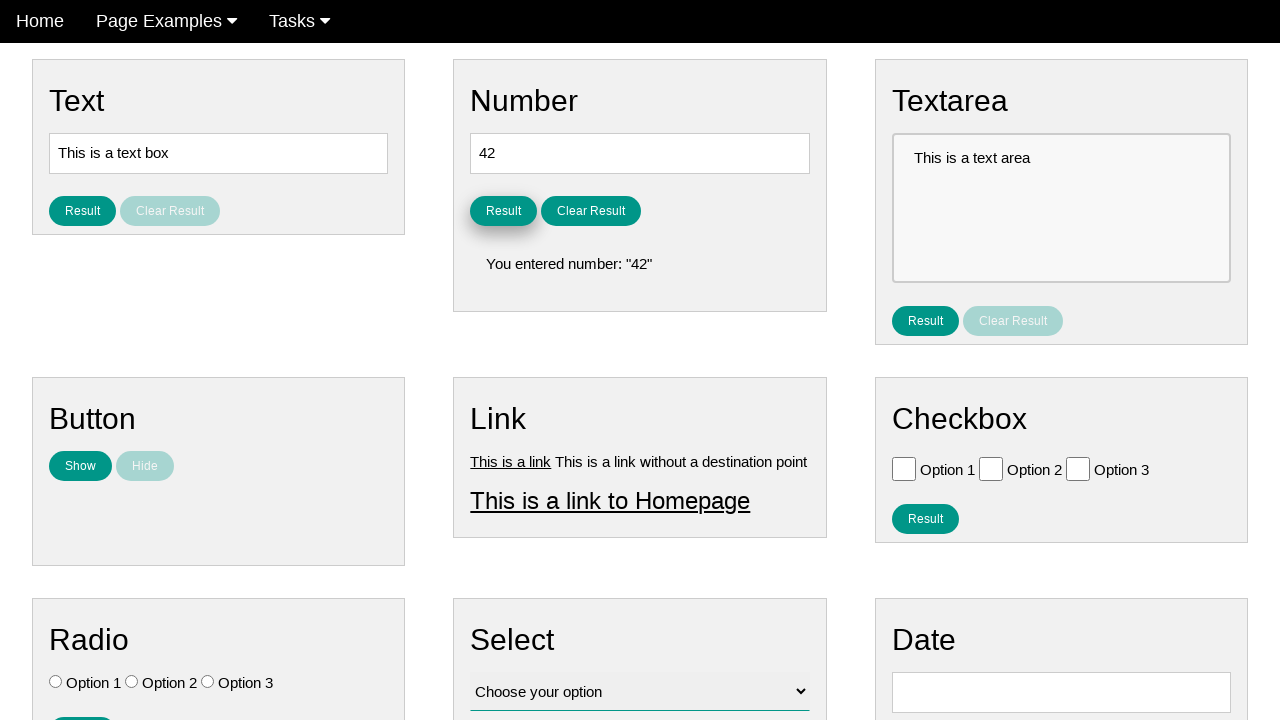

Verified result text contains 'You entered number: "42"'
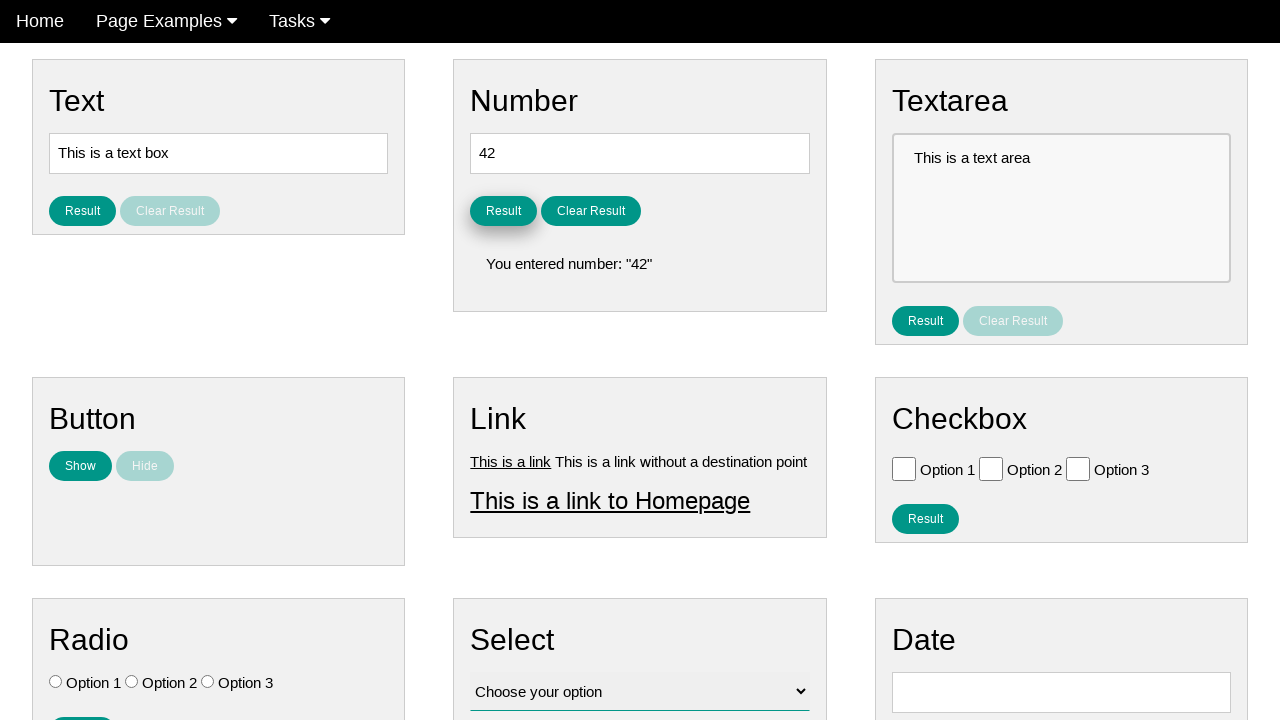

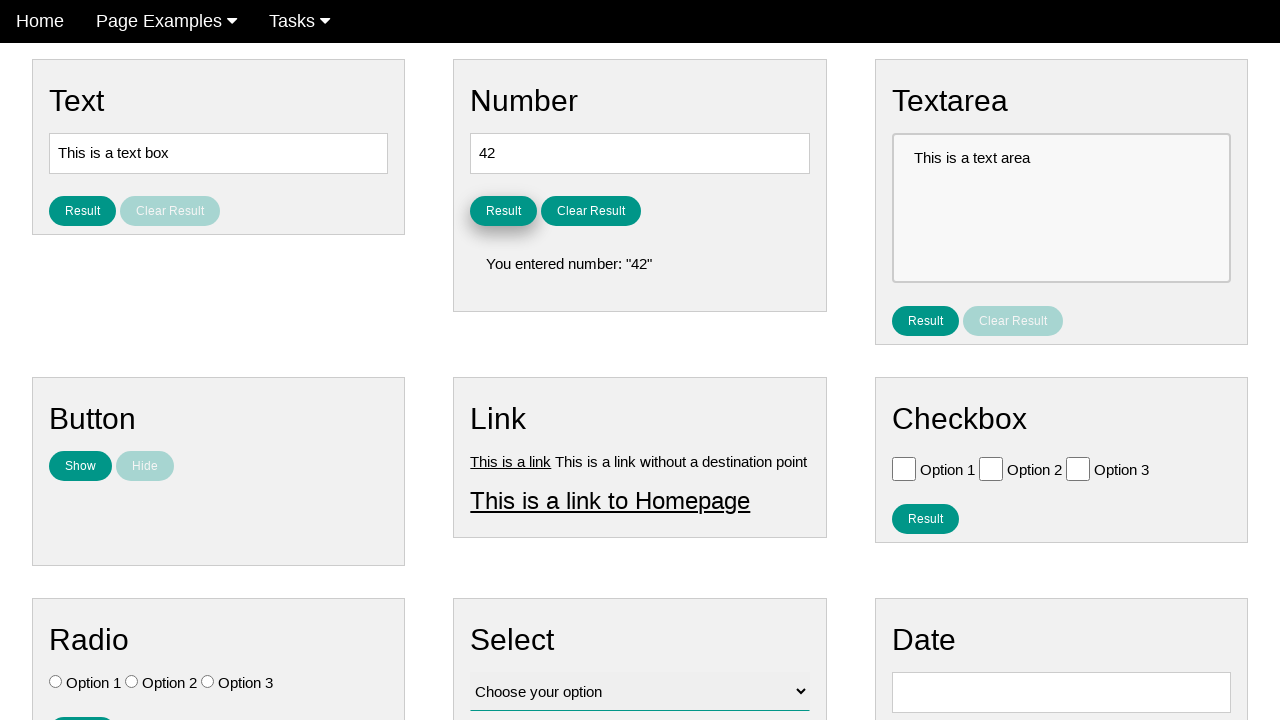